Verifies that payment system logos are displayed in the payment wrapper section

Starting URL: https://www.mts.by/

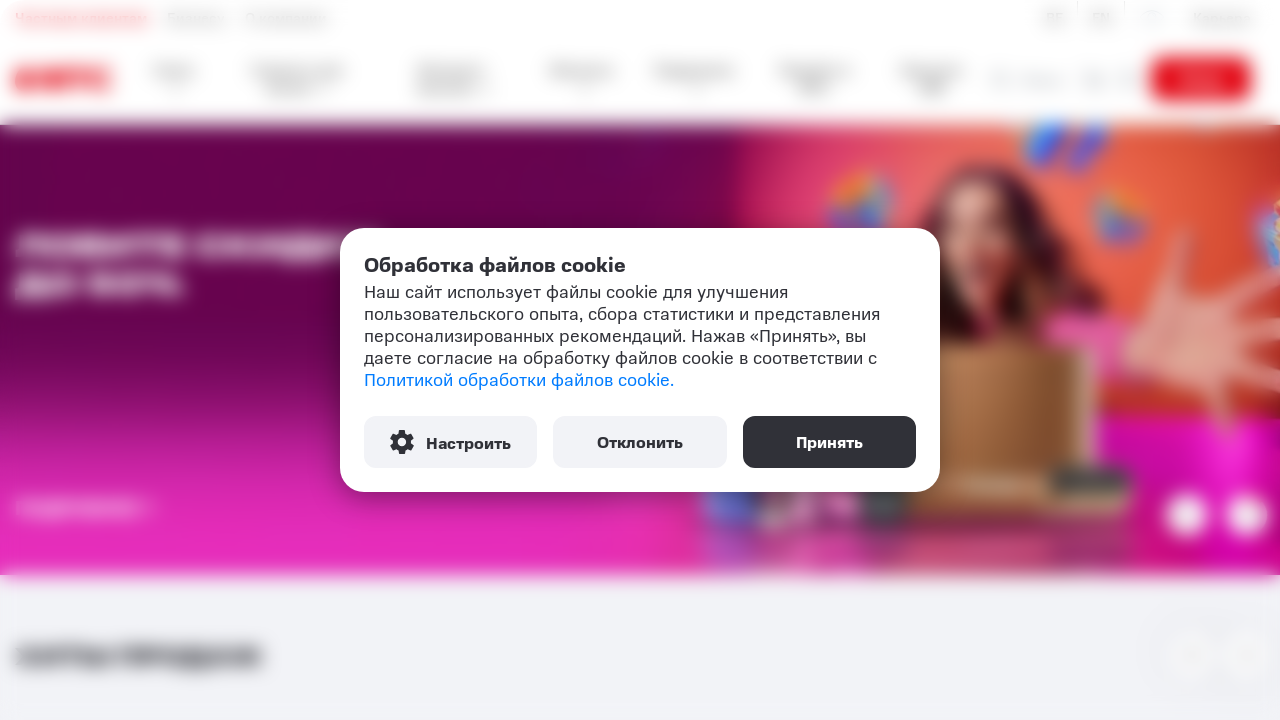

Waited for payment system logos to load in payment wrapper section
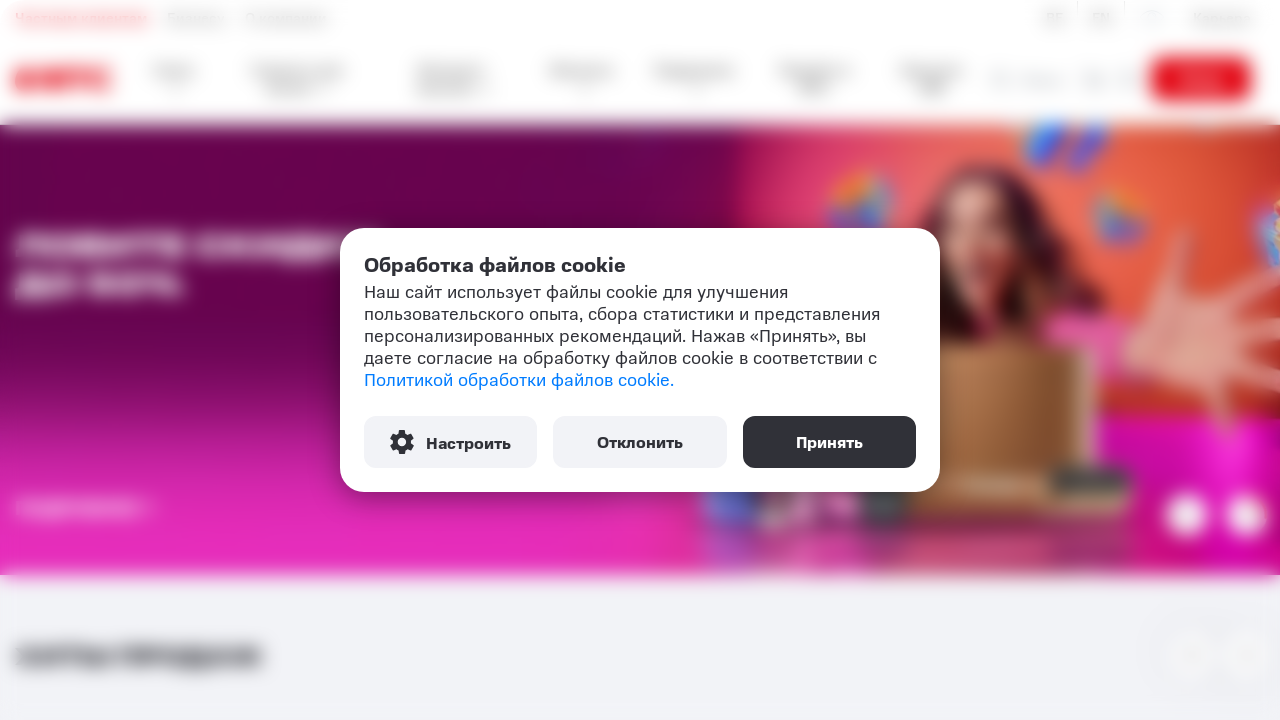

Retrieved payment system logos count: 5
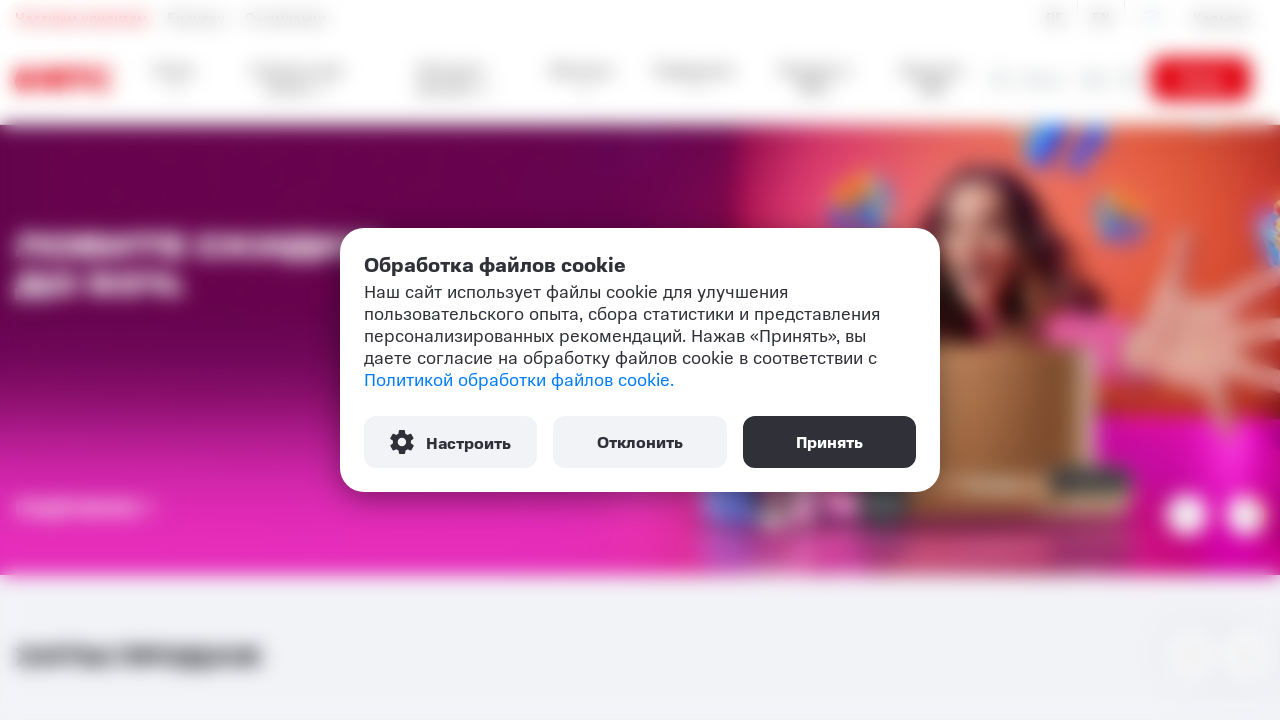

Asserted that at least one payment system logo is displayed (count: 5)
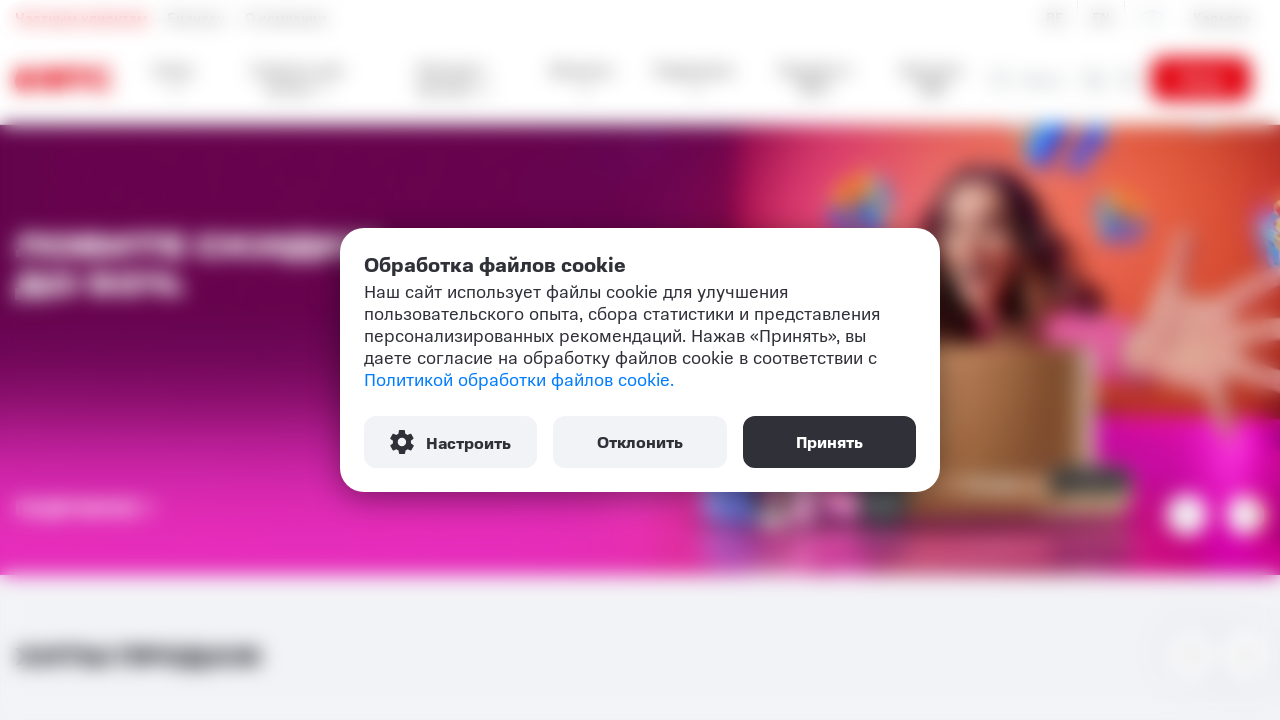

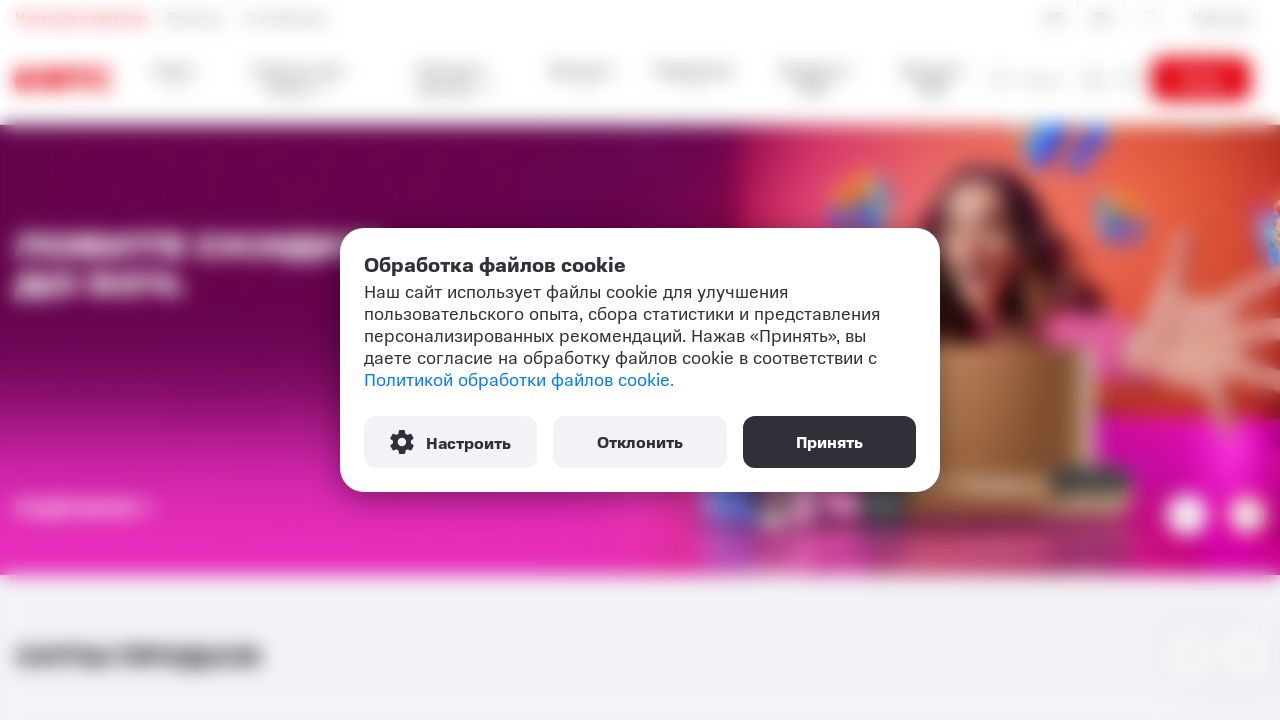